Tests filtering products by the "JavaScript" category on the shop page by clicking the JavaScript category link and verifying products are filtered.

Starting URL: https://practice.automationtesting.in/shop/

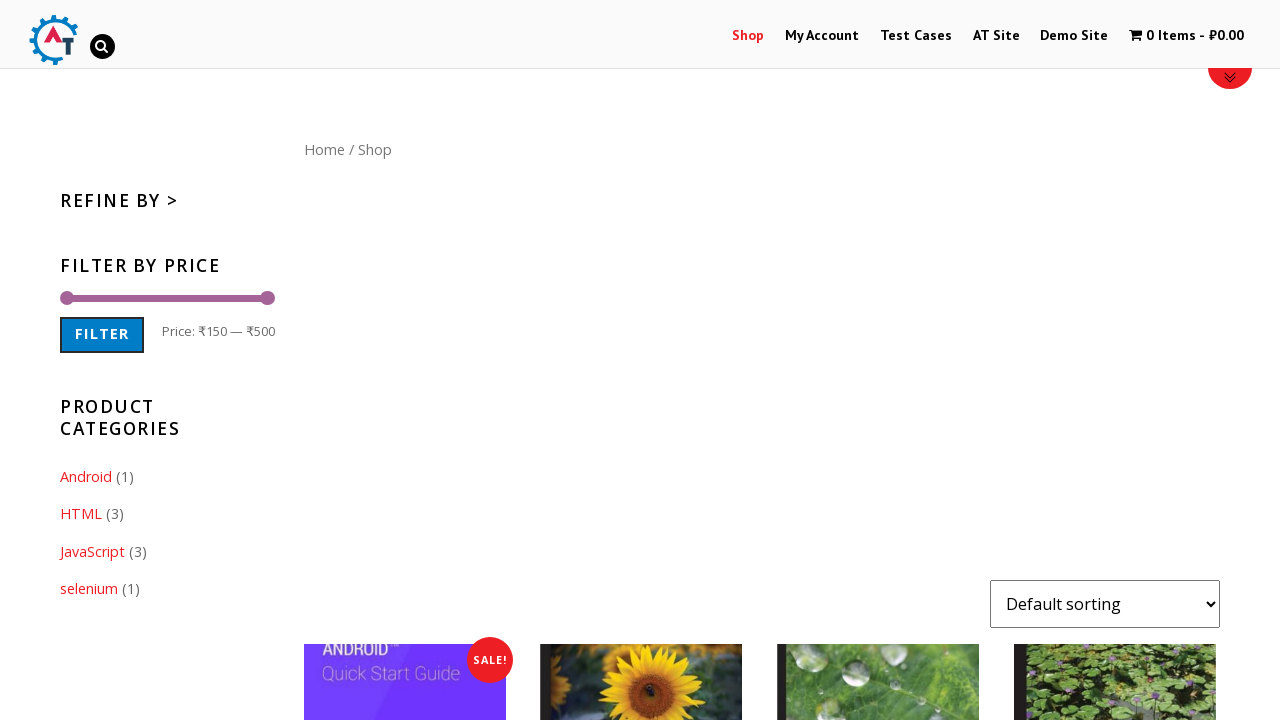

Located JavaScript category link element
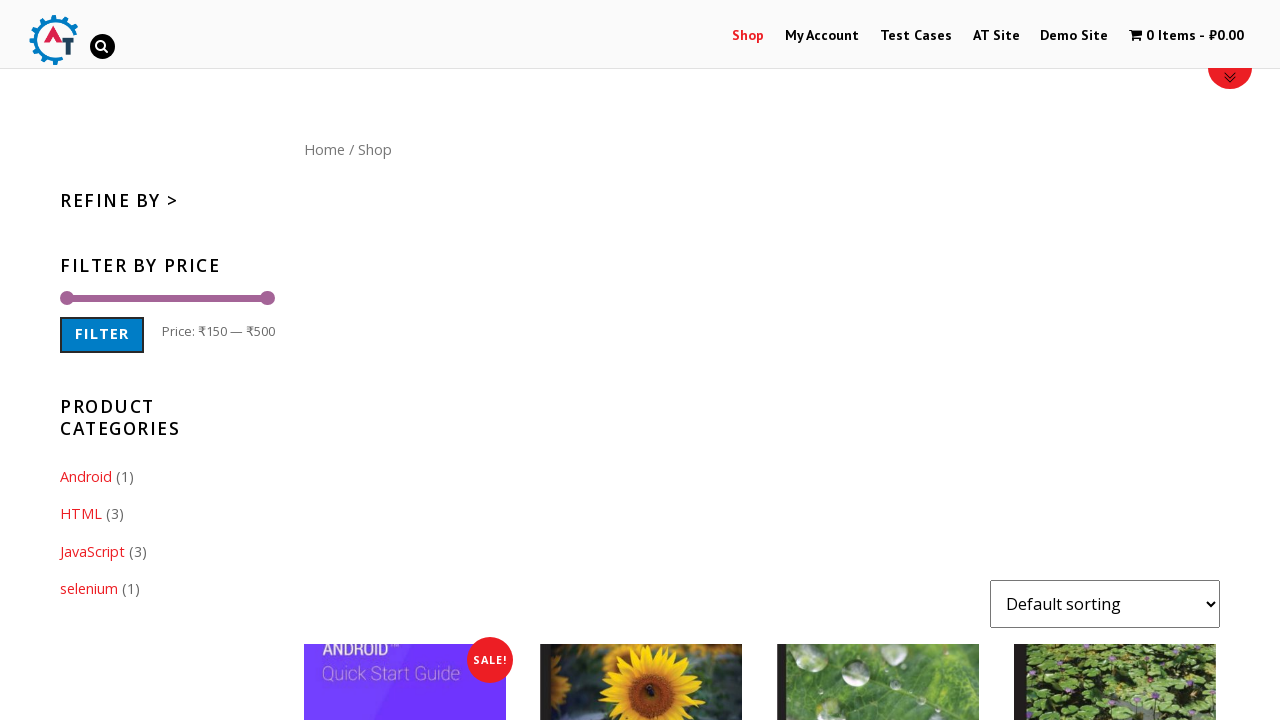

Verified JavaScript category link text content
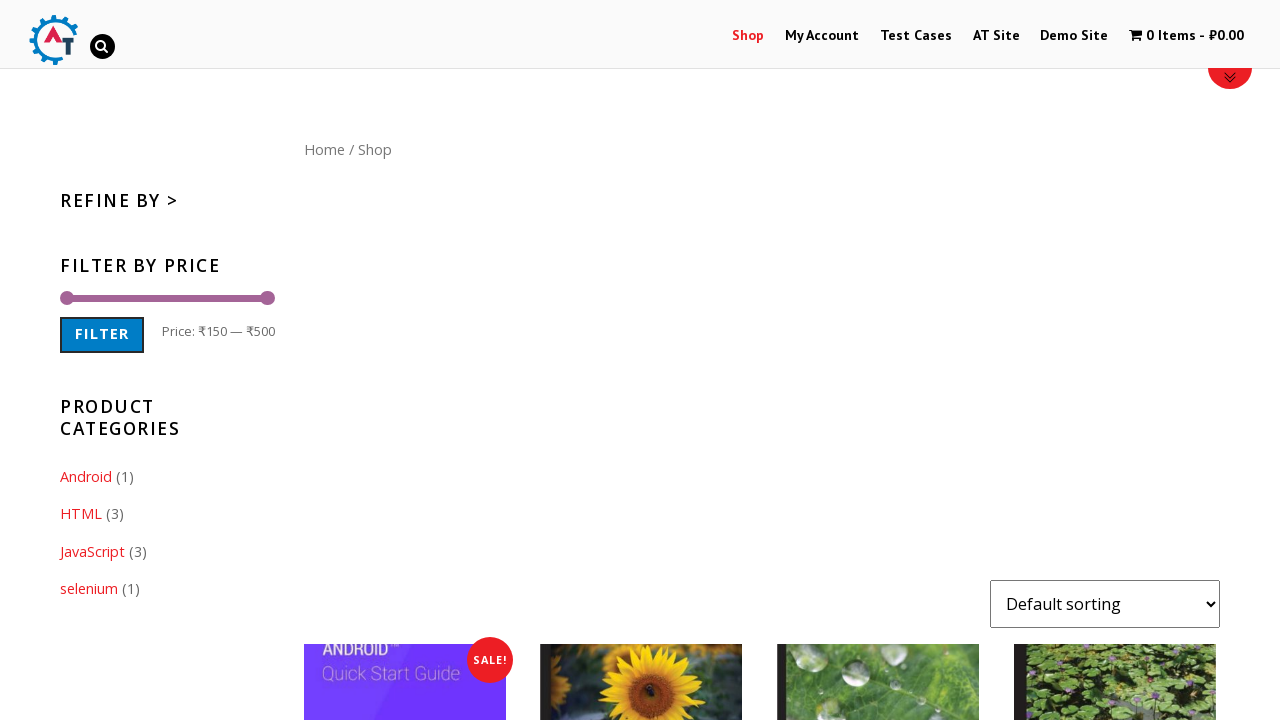

Clicked JavaScript category link to filter products at (92, 551) on .cat-item-21 > a
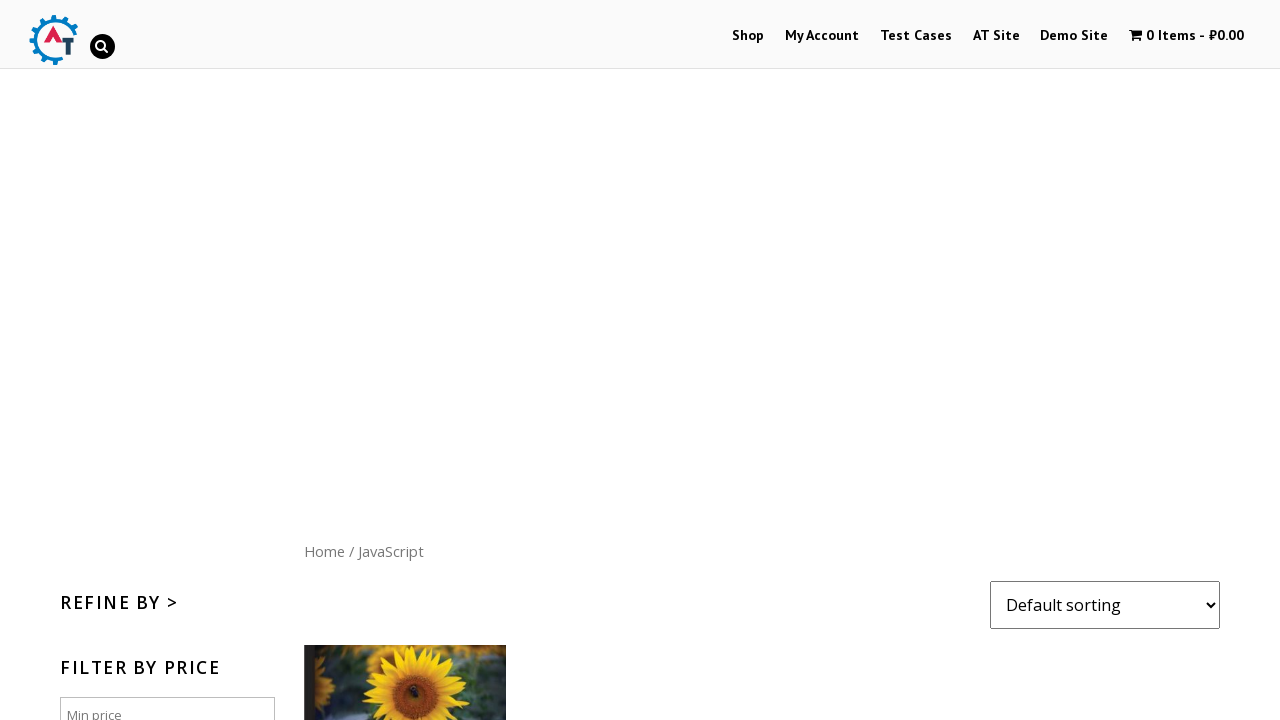

Waited for filtered products to load
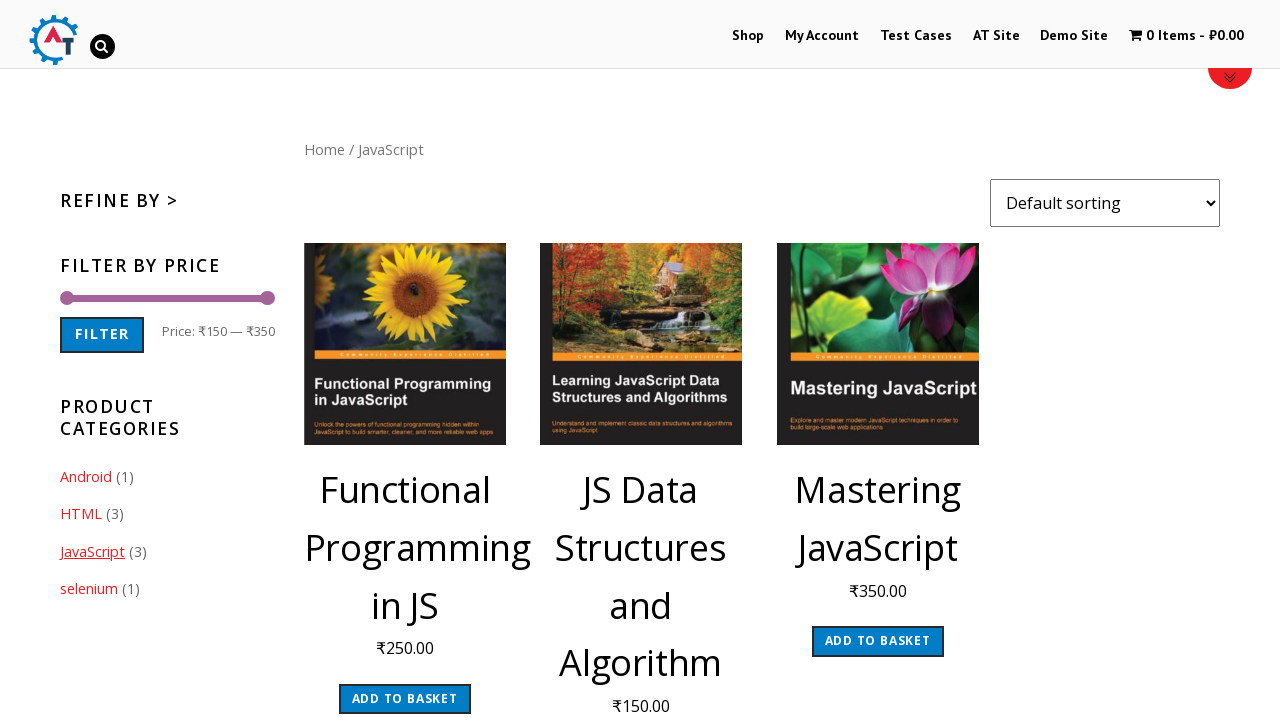

Located product elements on filtered page
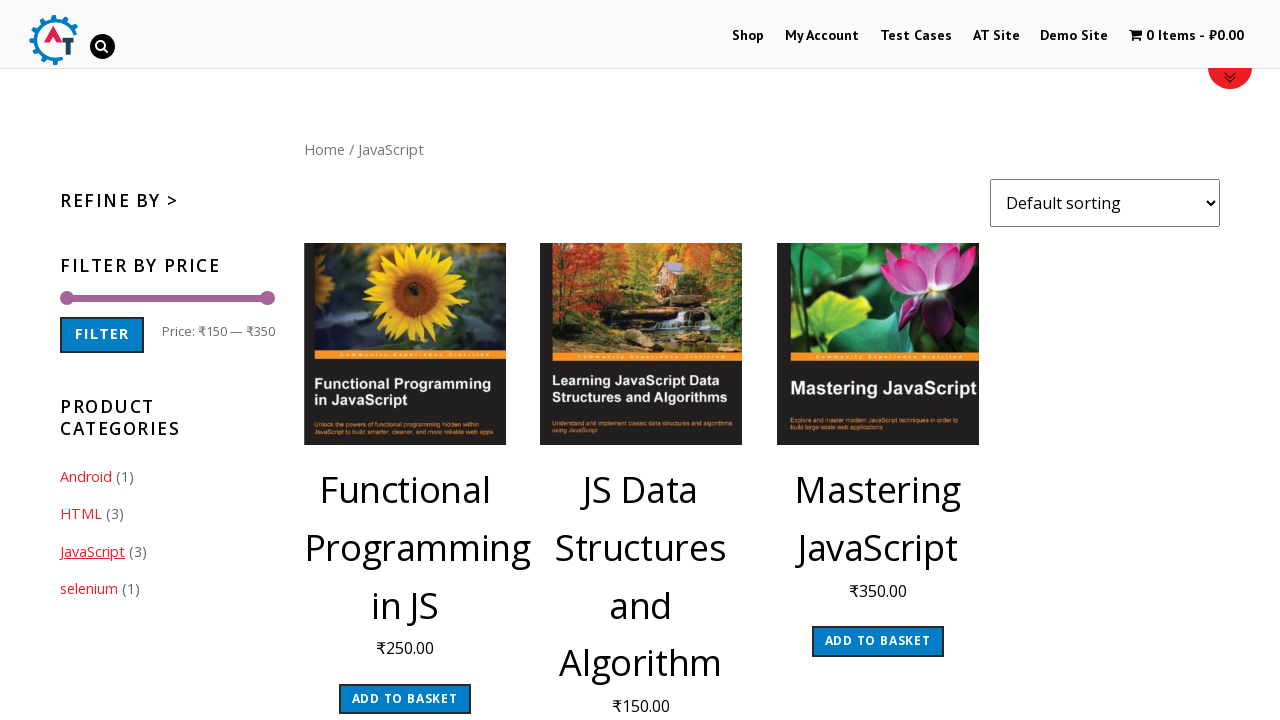

Verified first JavaScript product is displayed
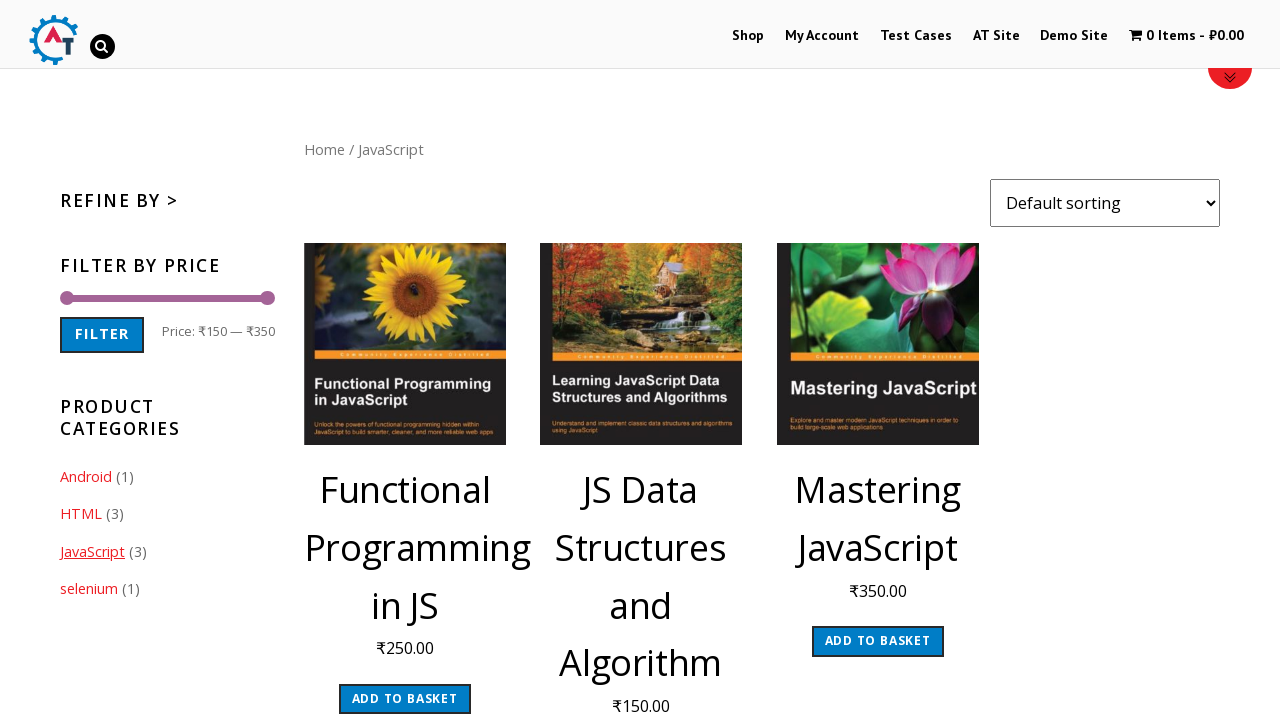

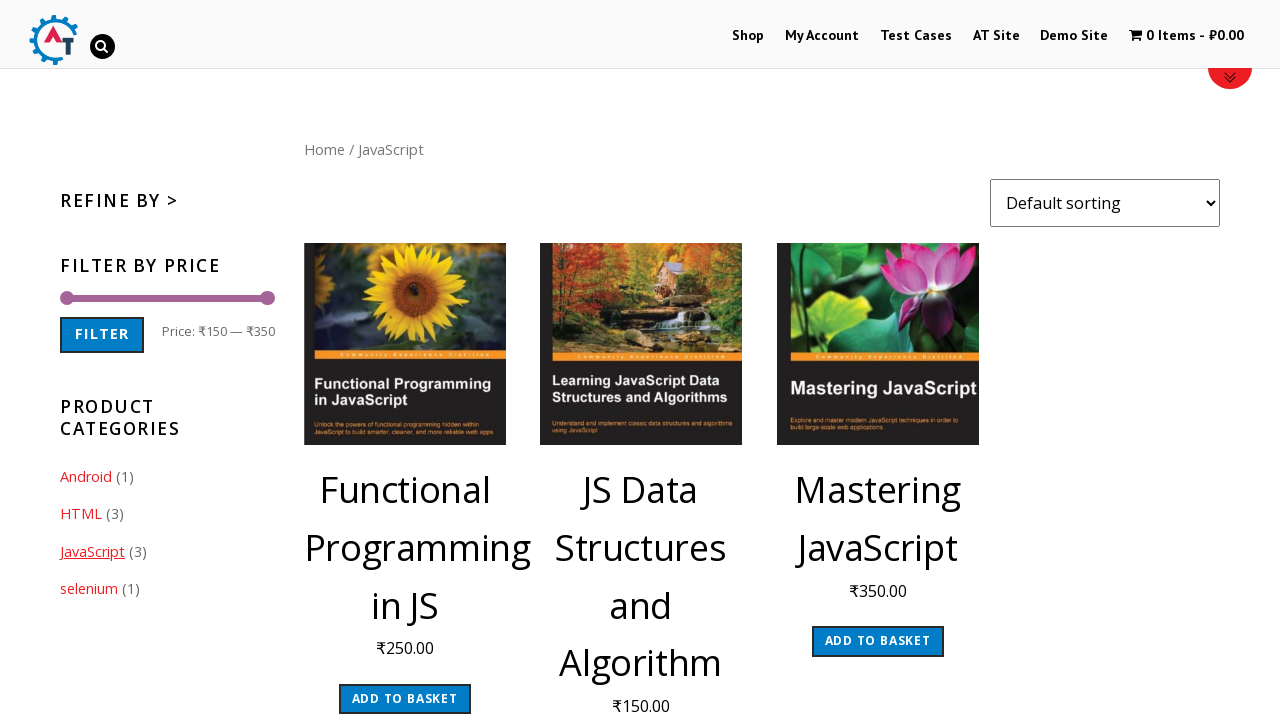